Tests footer navigation by opening multiple links in new tabs using keyboard shortcuts and switching between windows to verify each page loads

Starting URL: https://rahulshettyacademy.com/AutomationPractice/

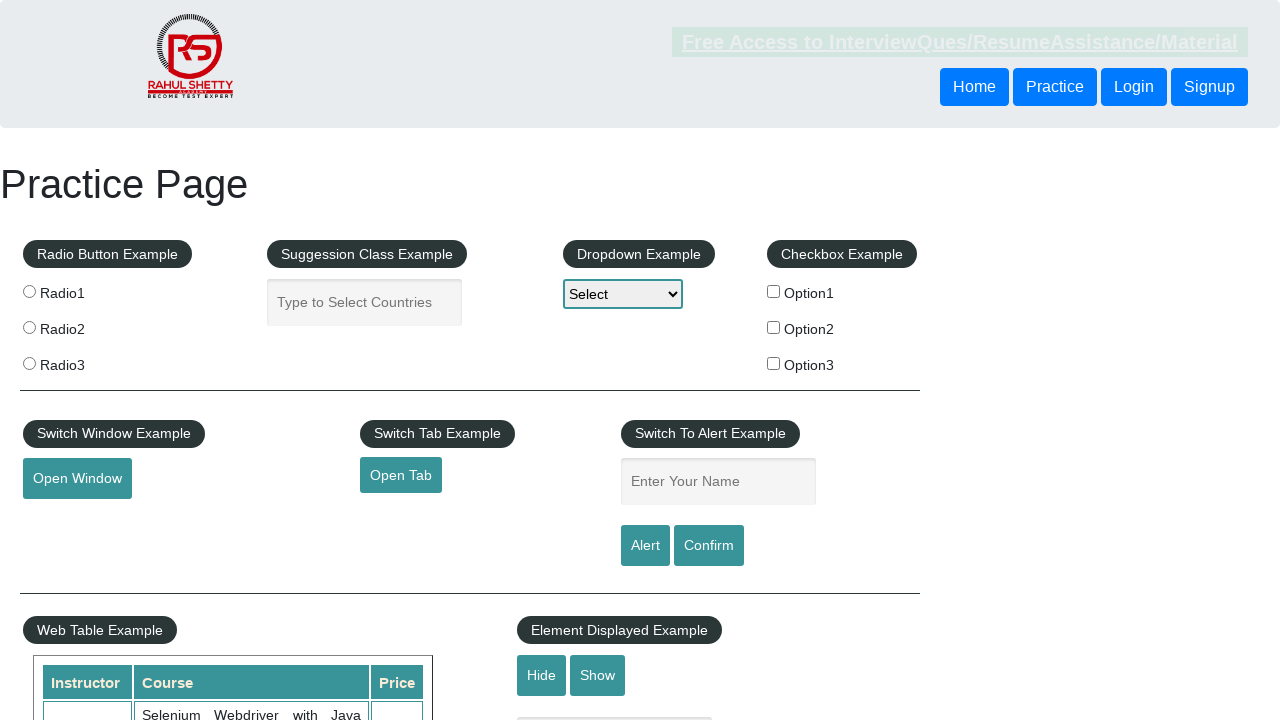

Located footer section with id 'gf-BIG'
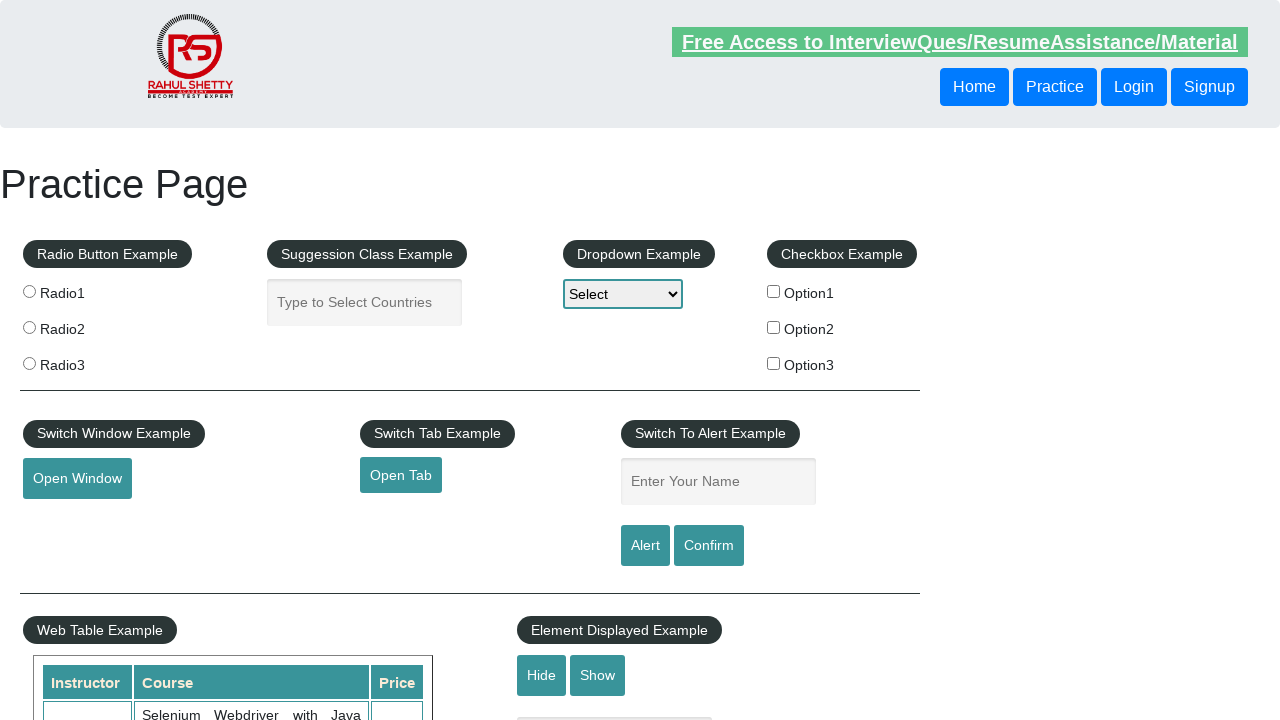

Located first column in footer table
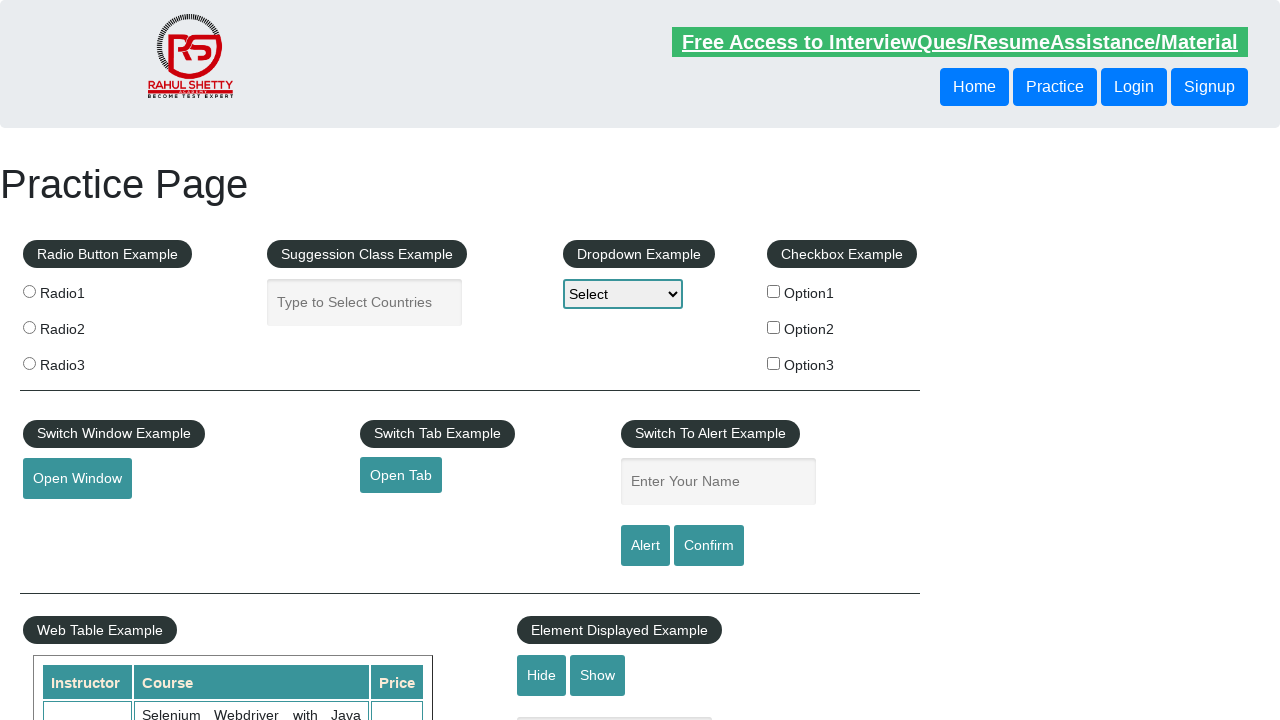

Found 0 links in first footer column
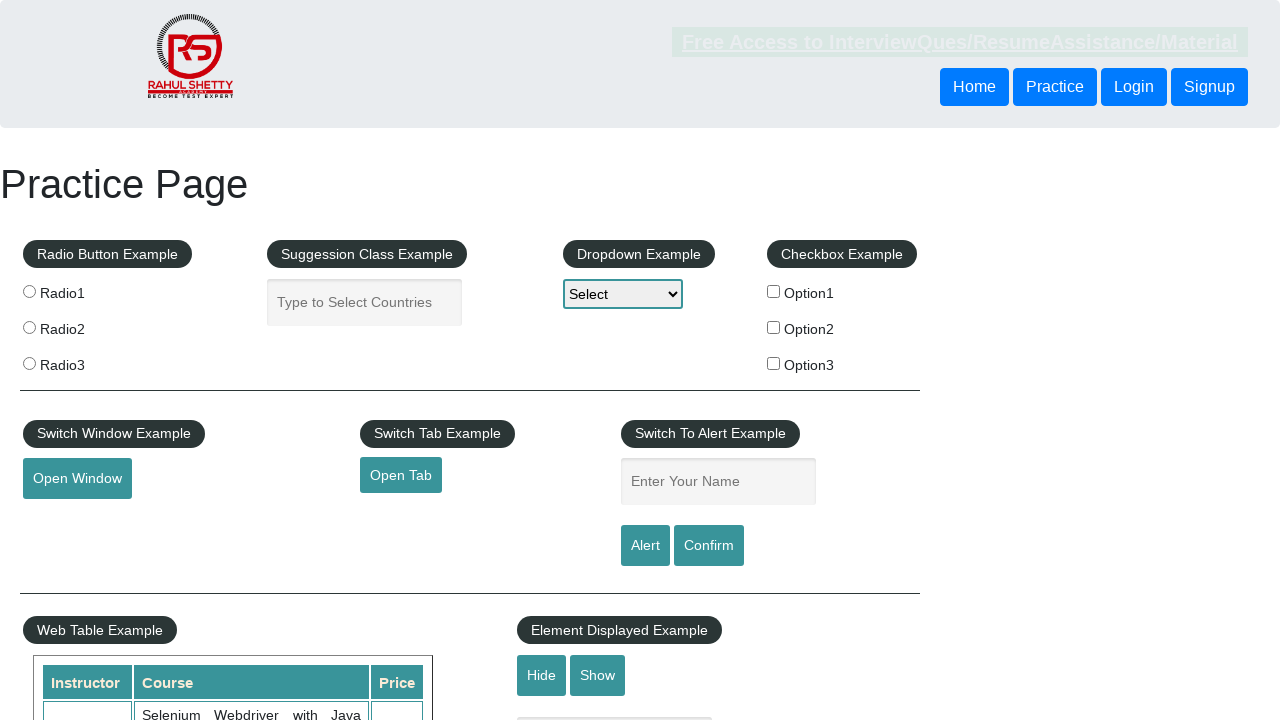

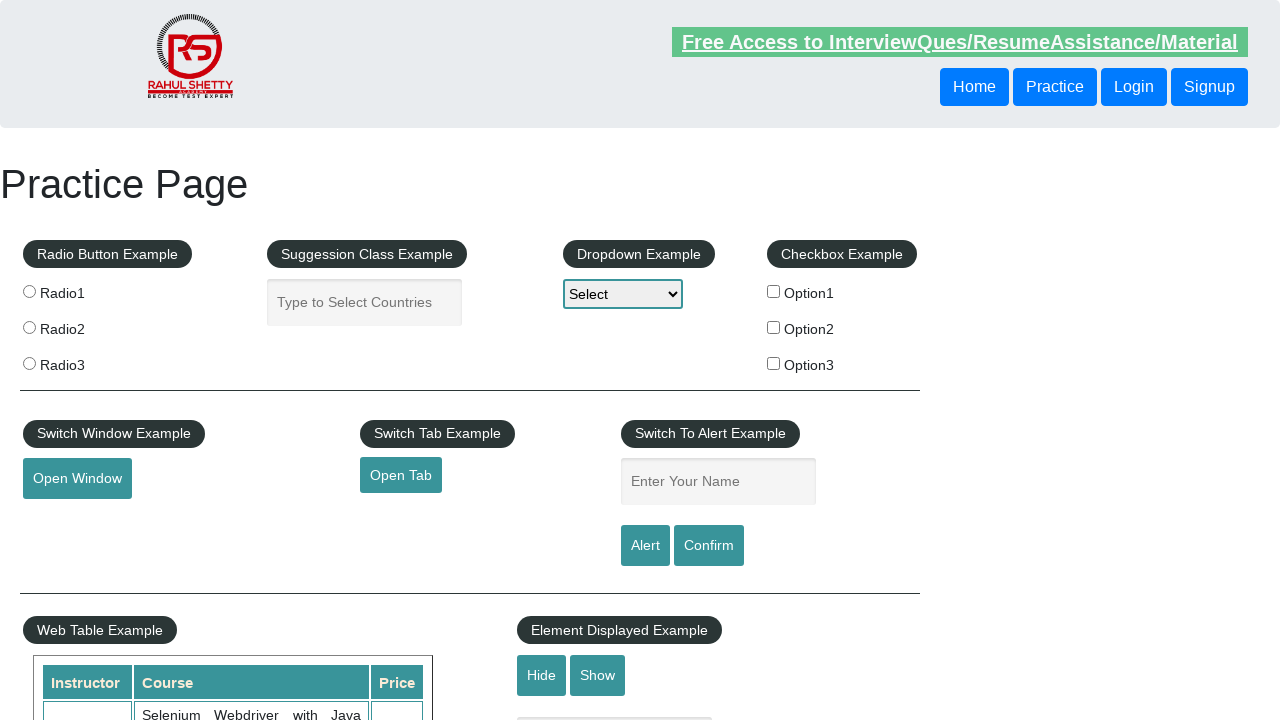